Tests different types of JavaScript alerts including simple alerts, confirmation dialogs, and prompt alerts by triggering them and interacting with accept, dismiss, and text input

Starting URL: https://the-internet.herokuapp.com/javascript_alerts

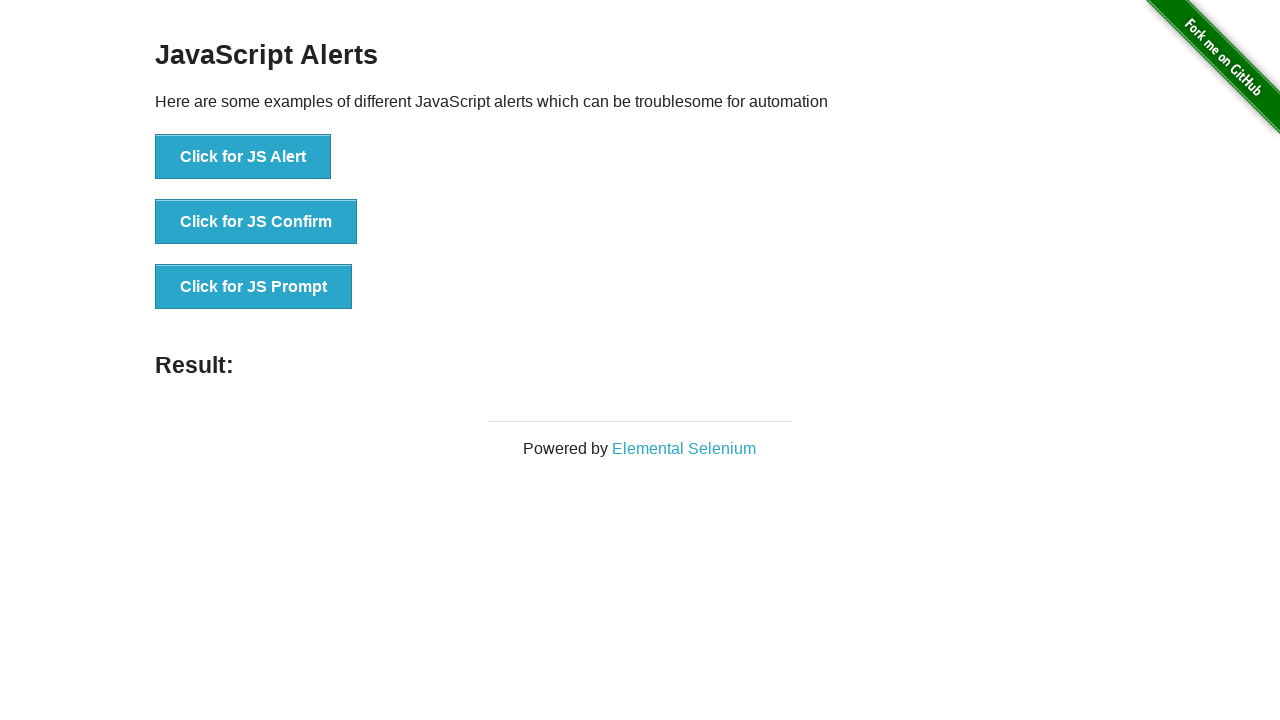

Clicked 'Click for JS Alert' button to trigger simple alert at (243, 157) on xpath=//button[text()='Click for JS Alert']
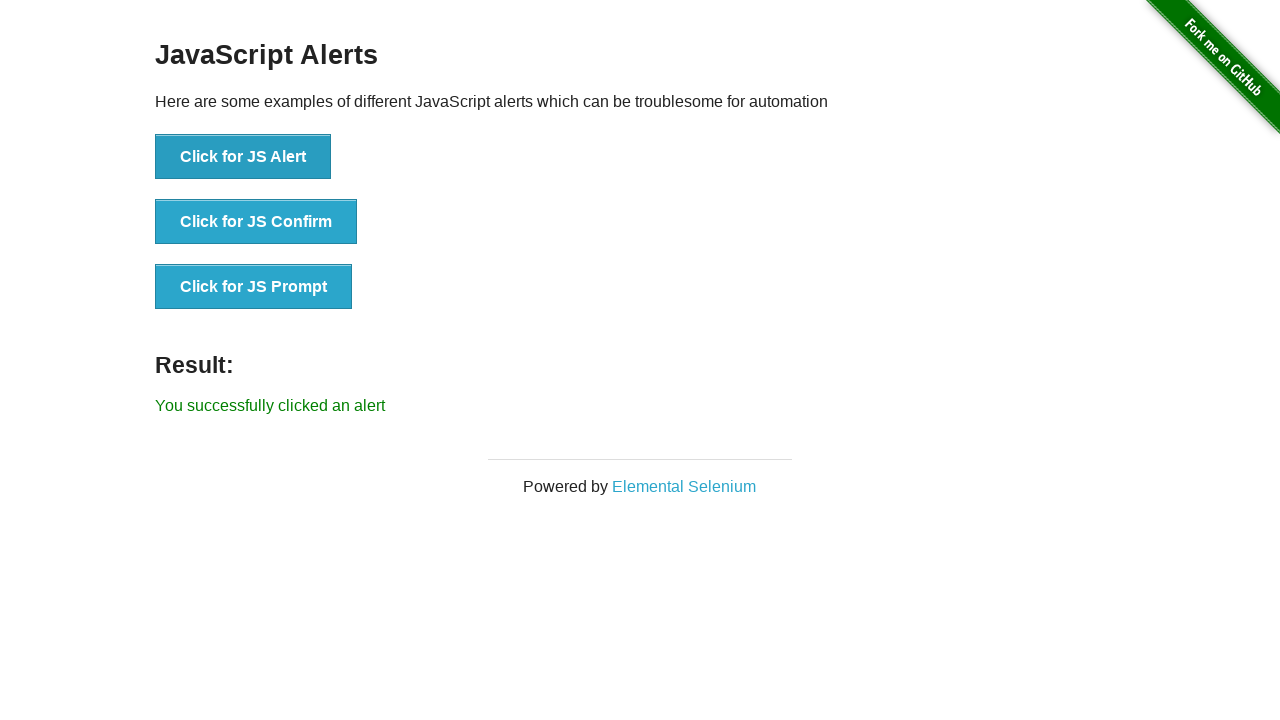

Set up dialog handler to accept alert
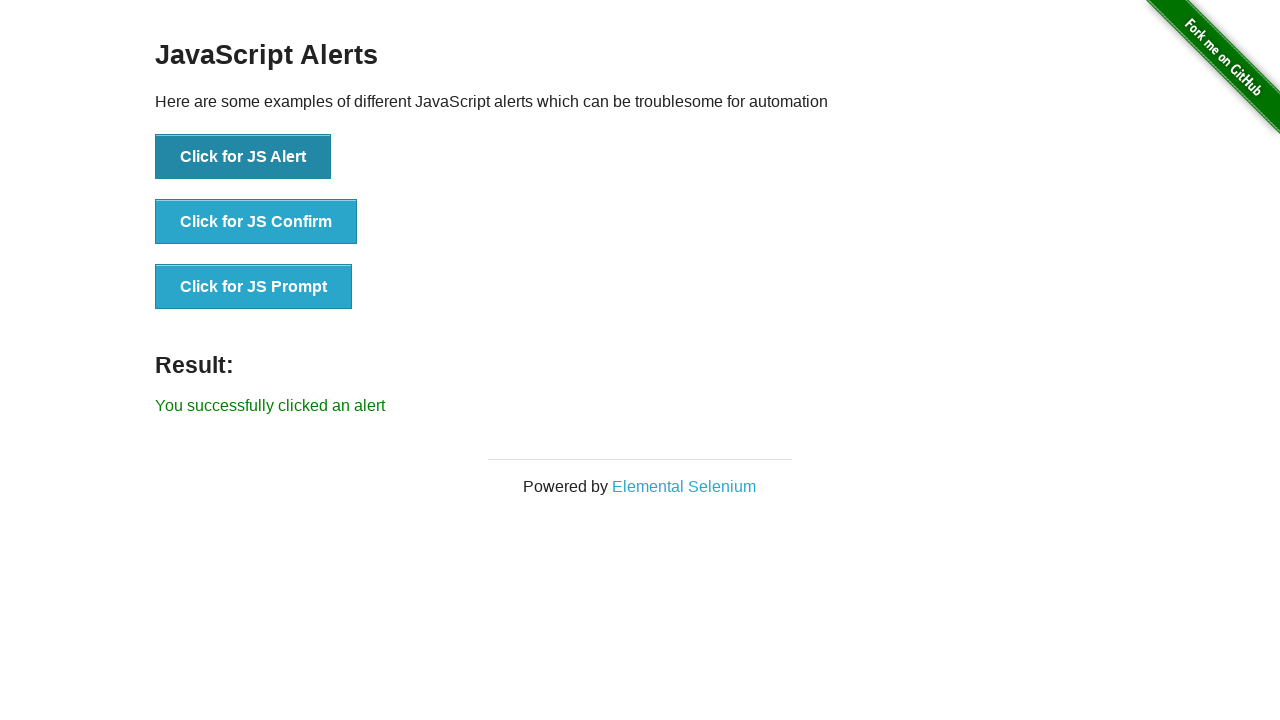

Waited for alert to complete
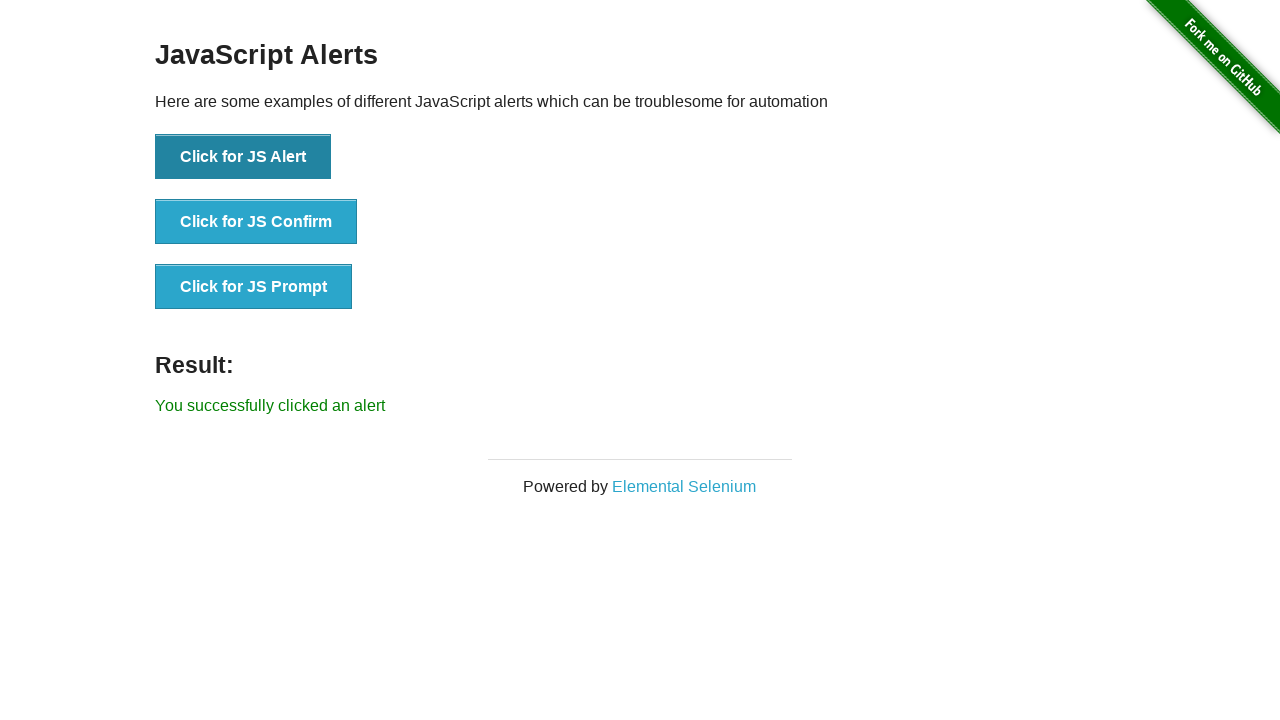

Clicked 'Click for JS Confirm' button to trigger confirmation dialog at (256, 222) on xpath=//button[text()='Click for JS Confirm']
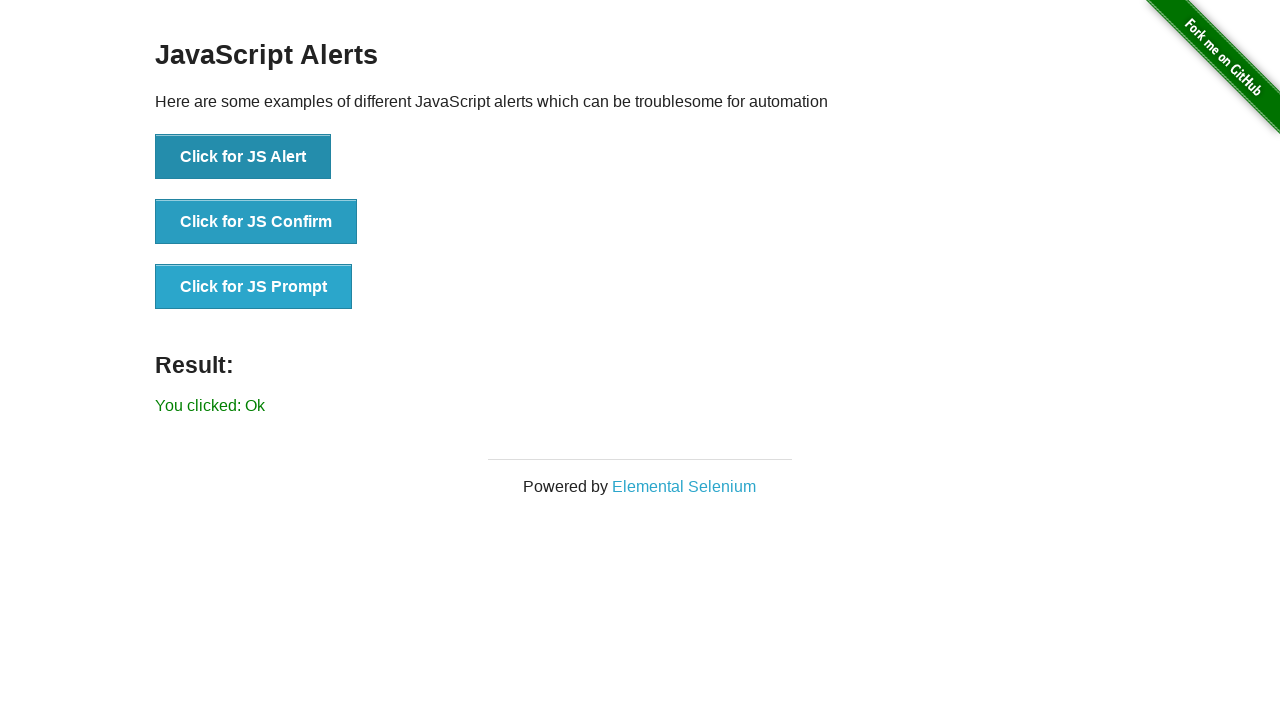

Set up dialog handler to dismiss confirmation
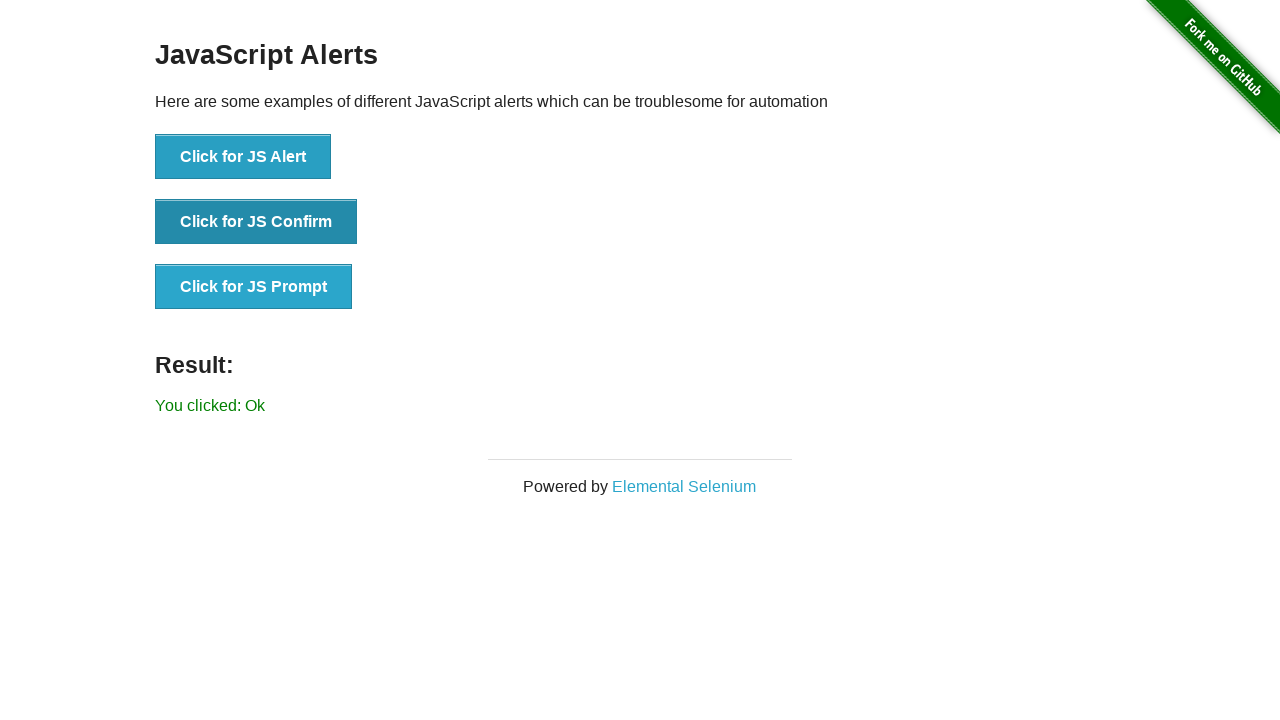

Waited for confirmation dialog to complete
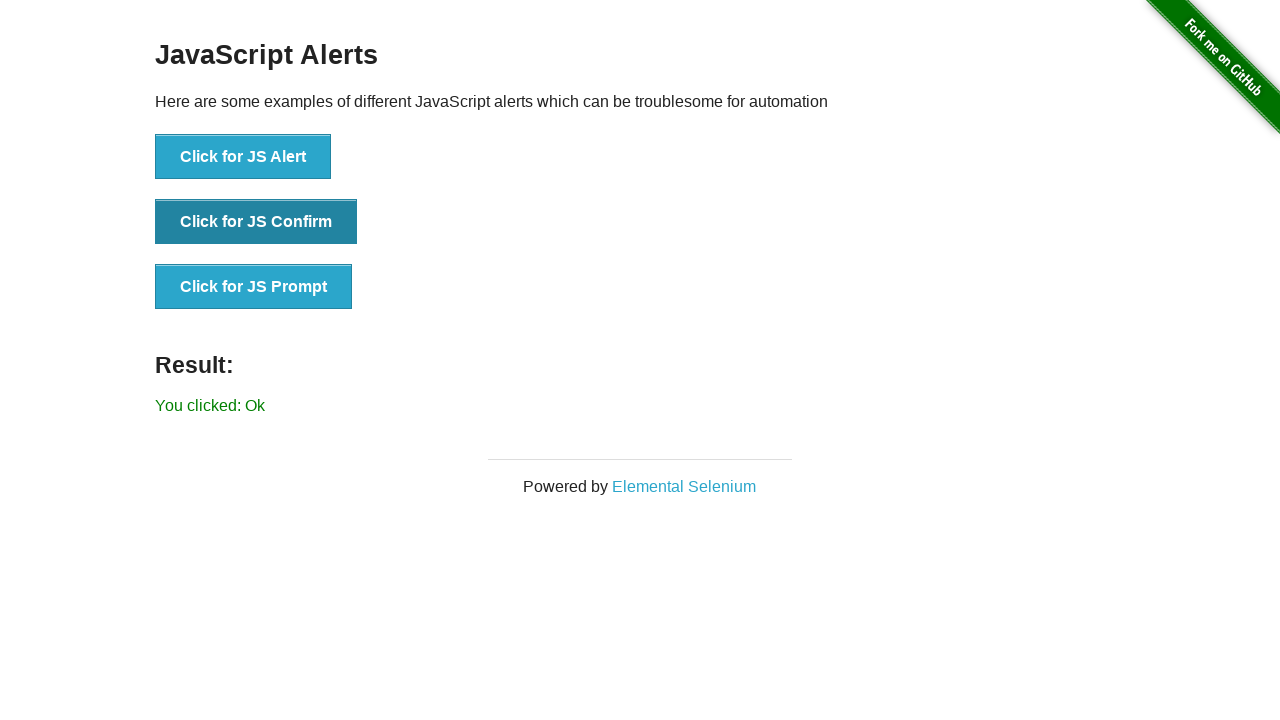

Set up dialog handler to accept prompt with text input
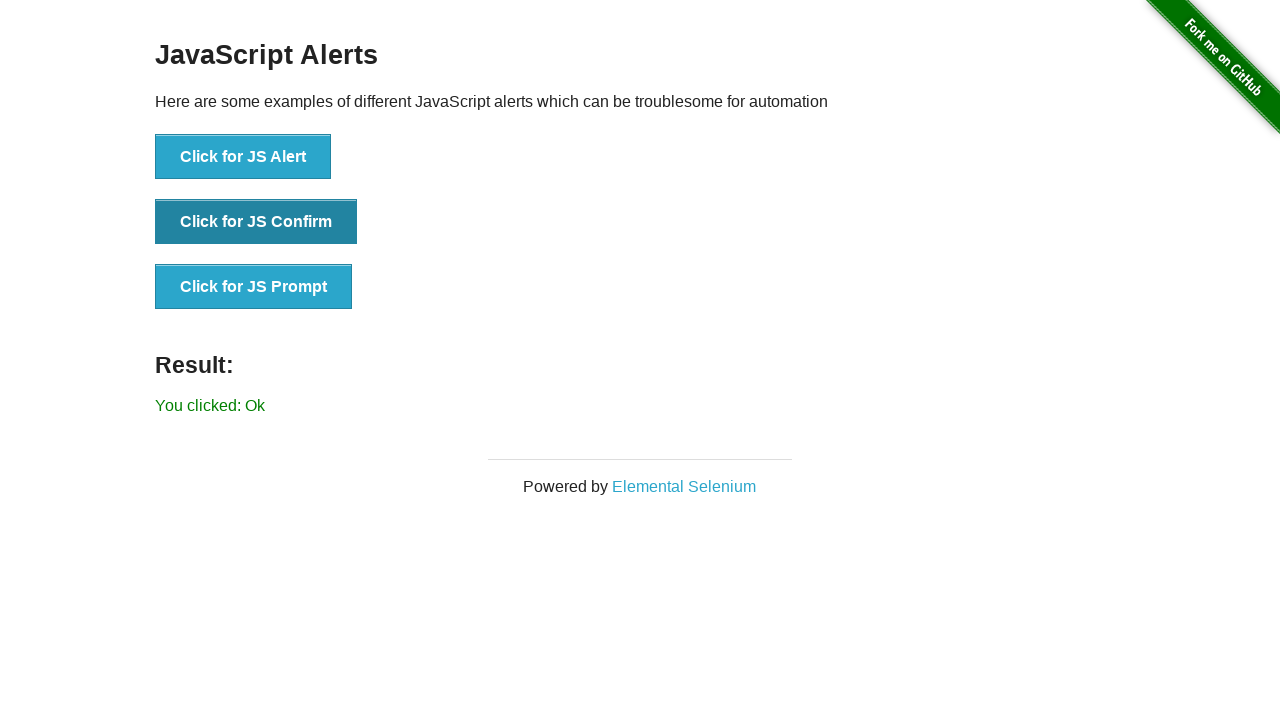

Clicked 'Click for JS Prompt' button to trigger prompt alert at (254, 287) on xpath=//button[text()='Click for JS Prompt']
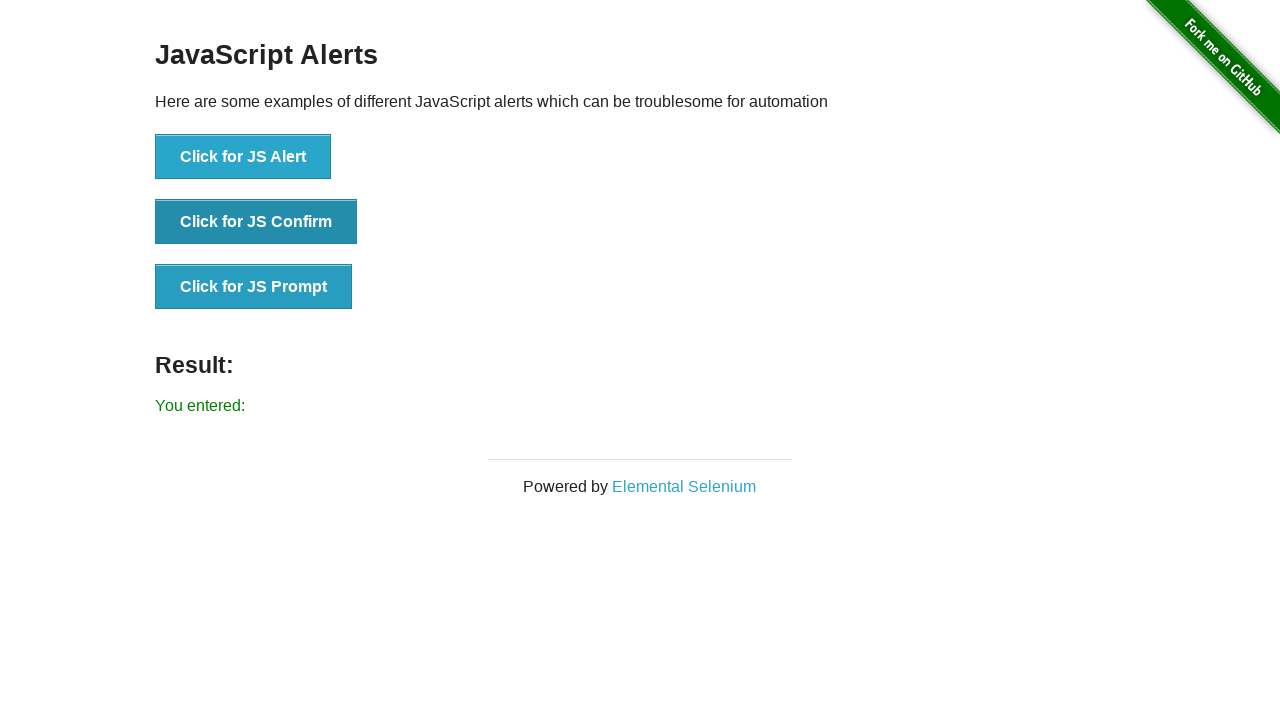

Waited for prompt alert to complete
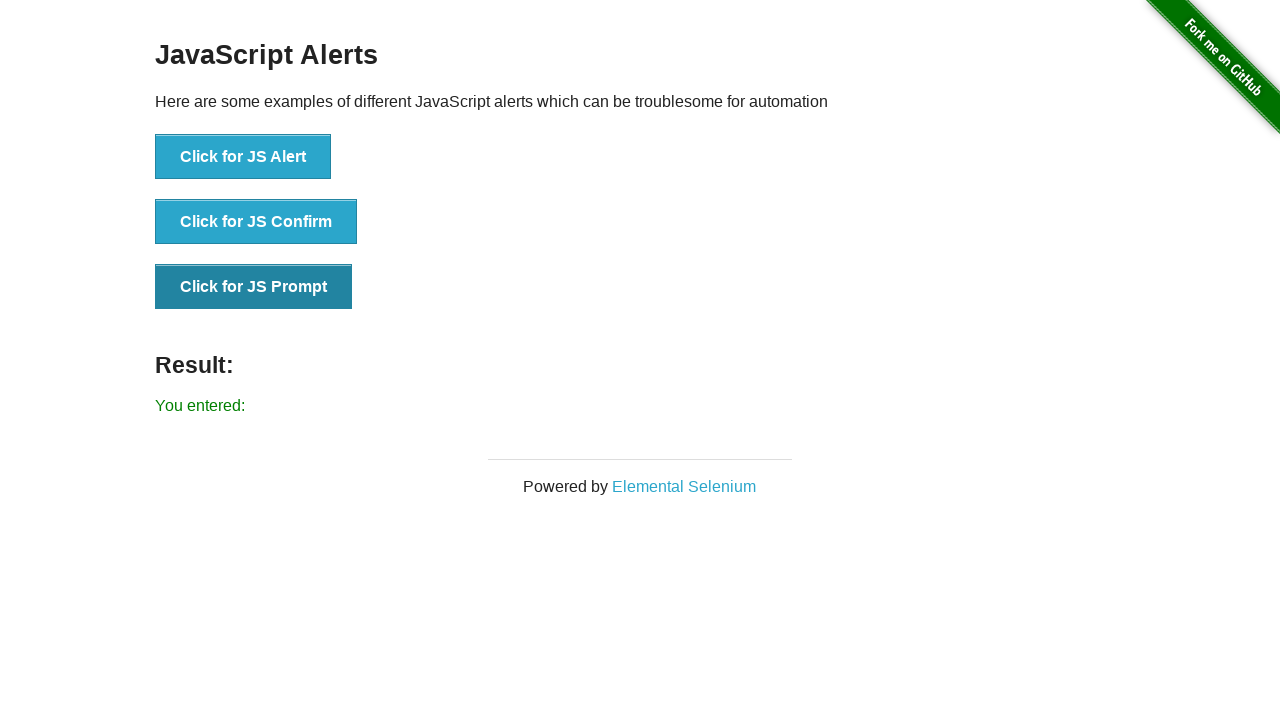

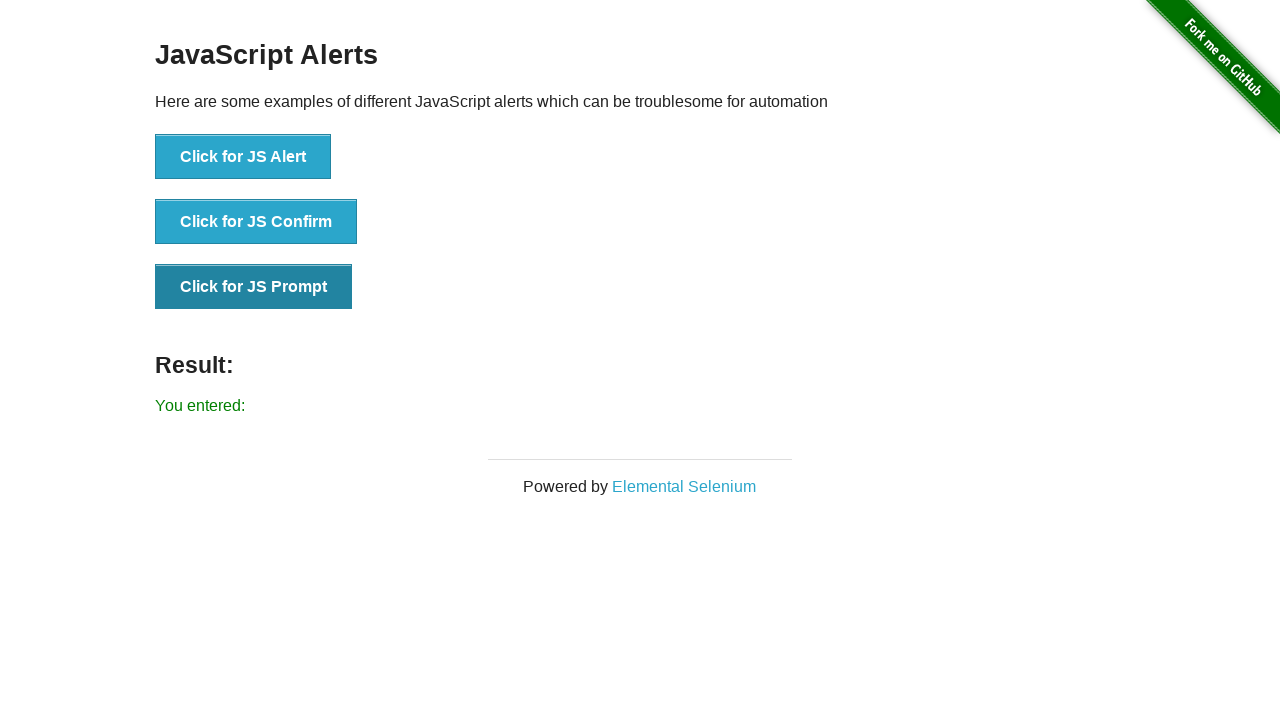